Tests a dynamic pricing page by waiting for a specific price, booking when the price reaches $100, solving a math problem, and submitting the answer

Starting URL: http://suninjuly.github.io/explicit_wait2.html

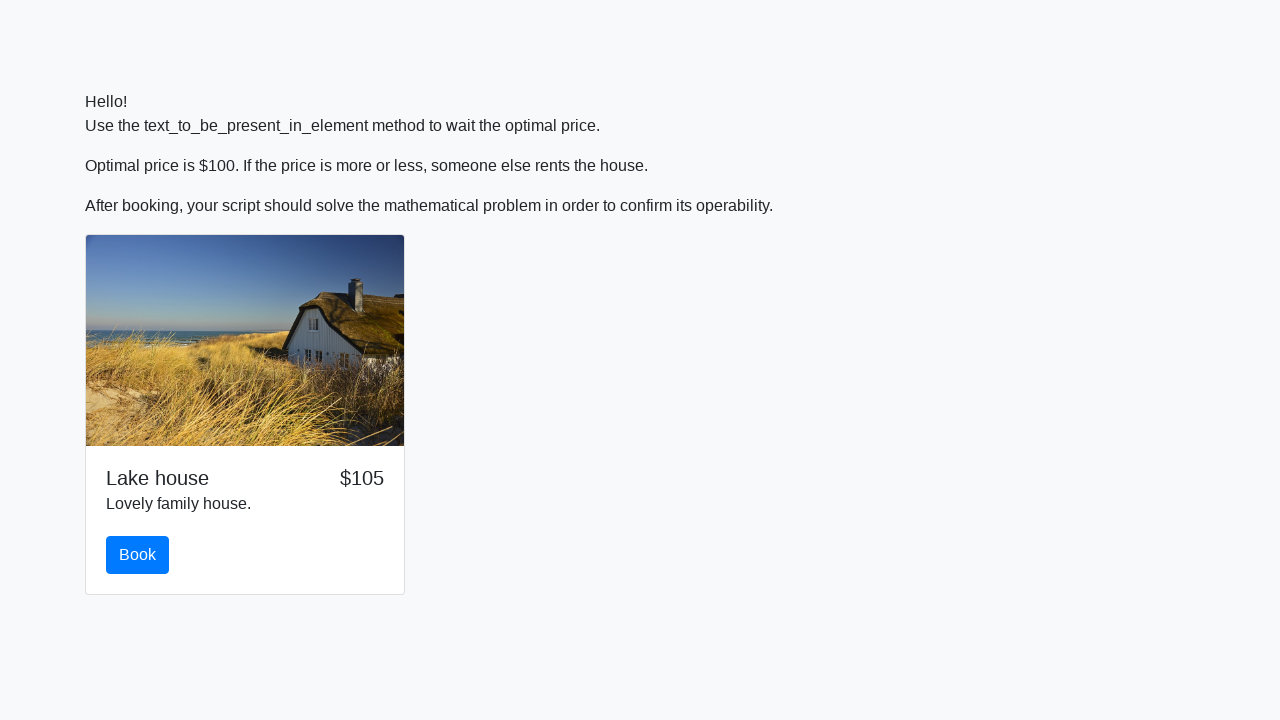

Waited for price to reach $100
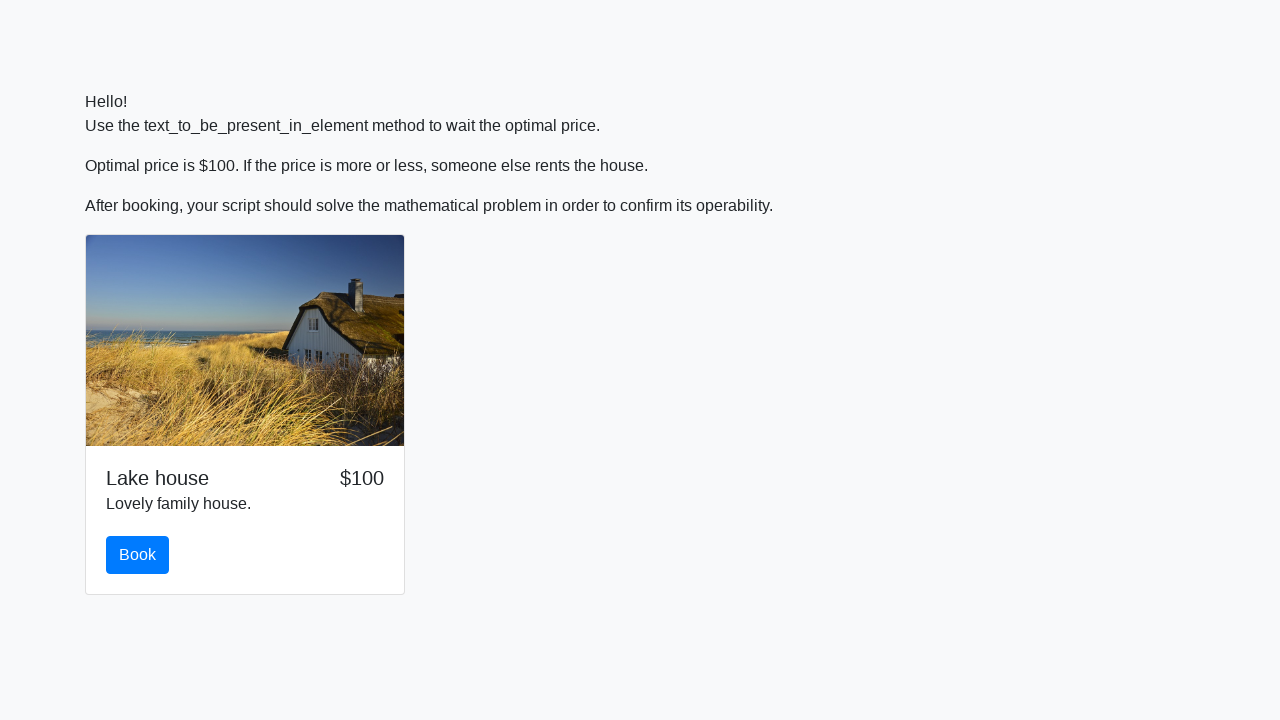

Clicked book button when price reached $100 at (138, 555) on #book
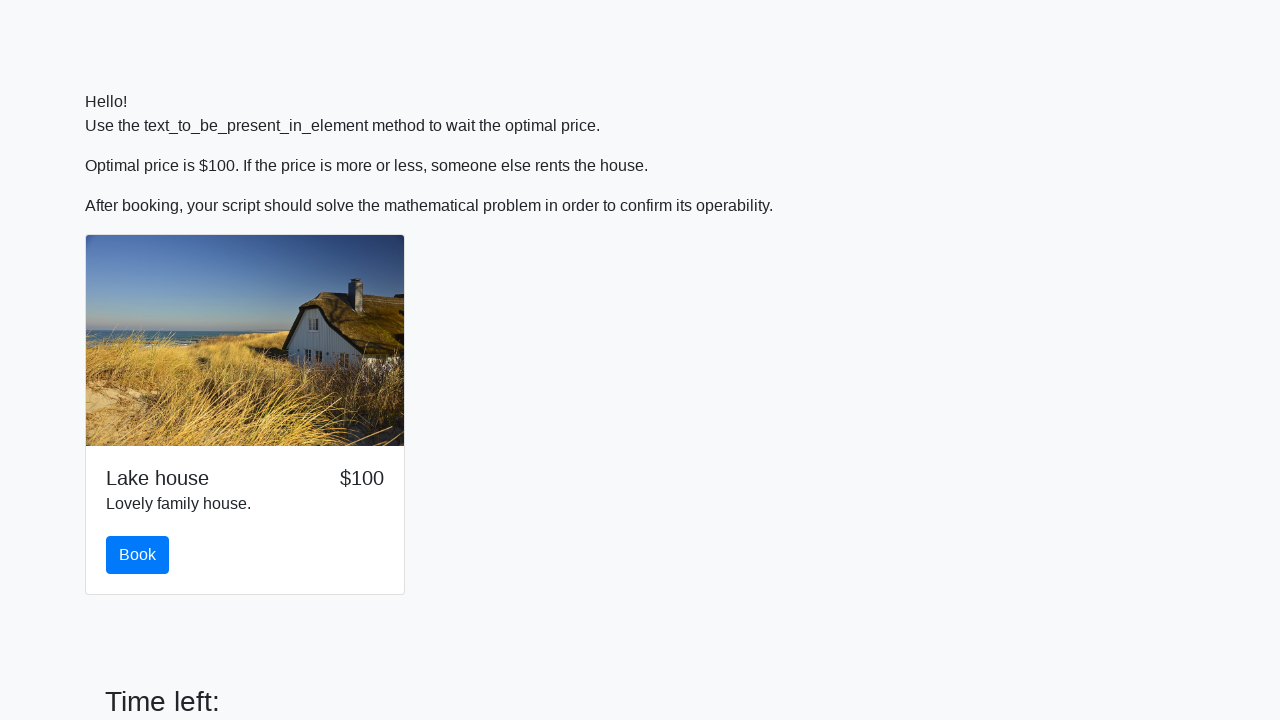

Retrieved math problem value: 781
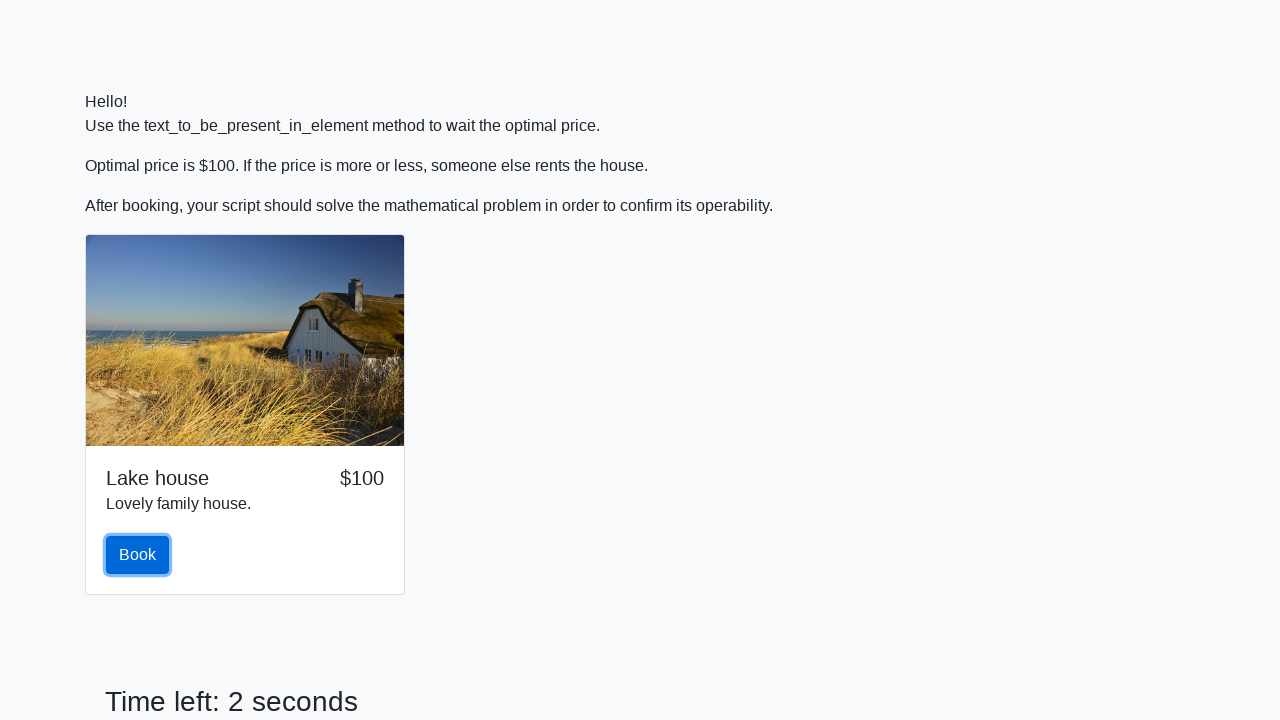

Calculated answer: 2.434703309548077
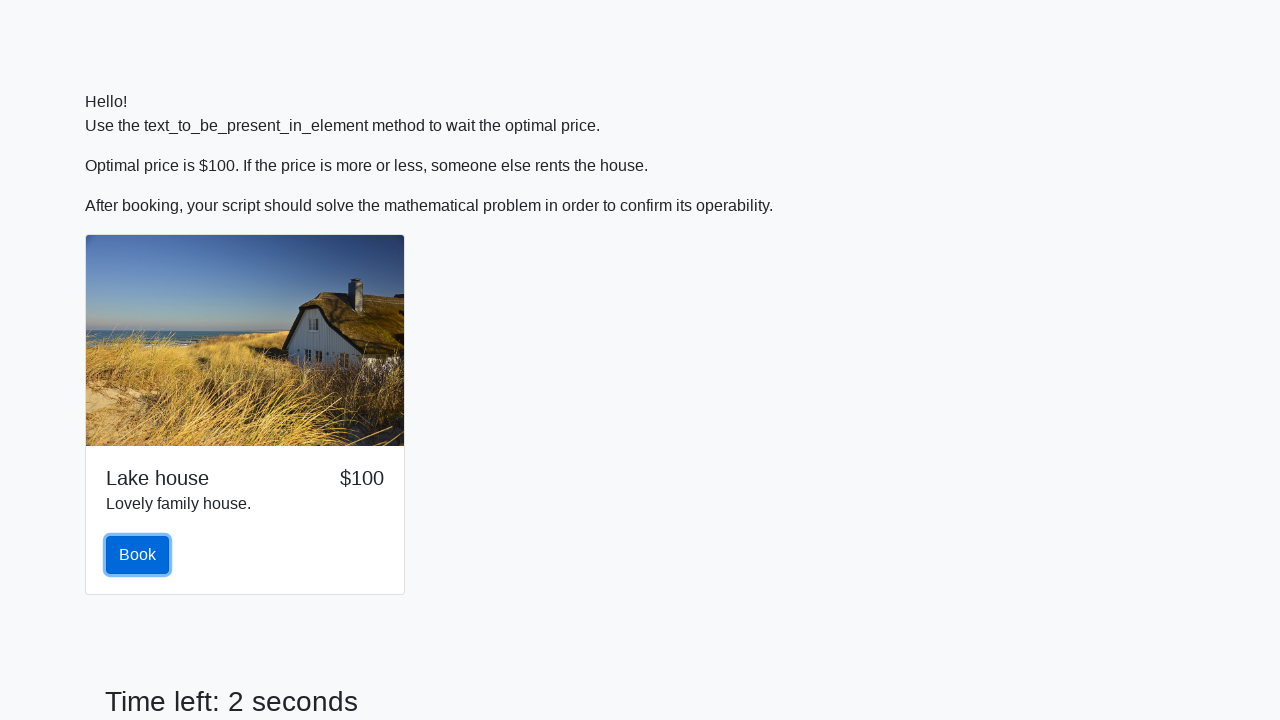

Filled answer field with calculated result on #answer
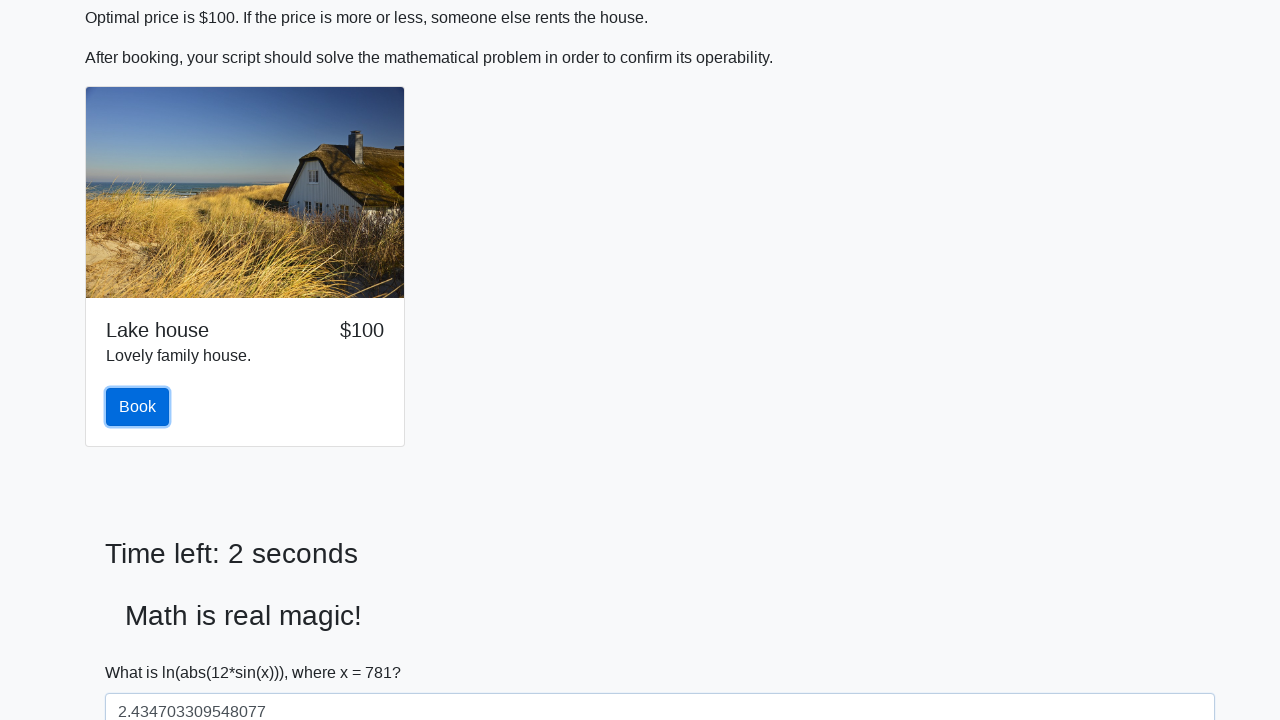

Submitted the math problem answer at (143, 651) on #solve
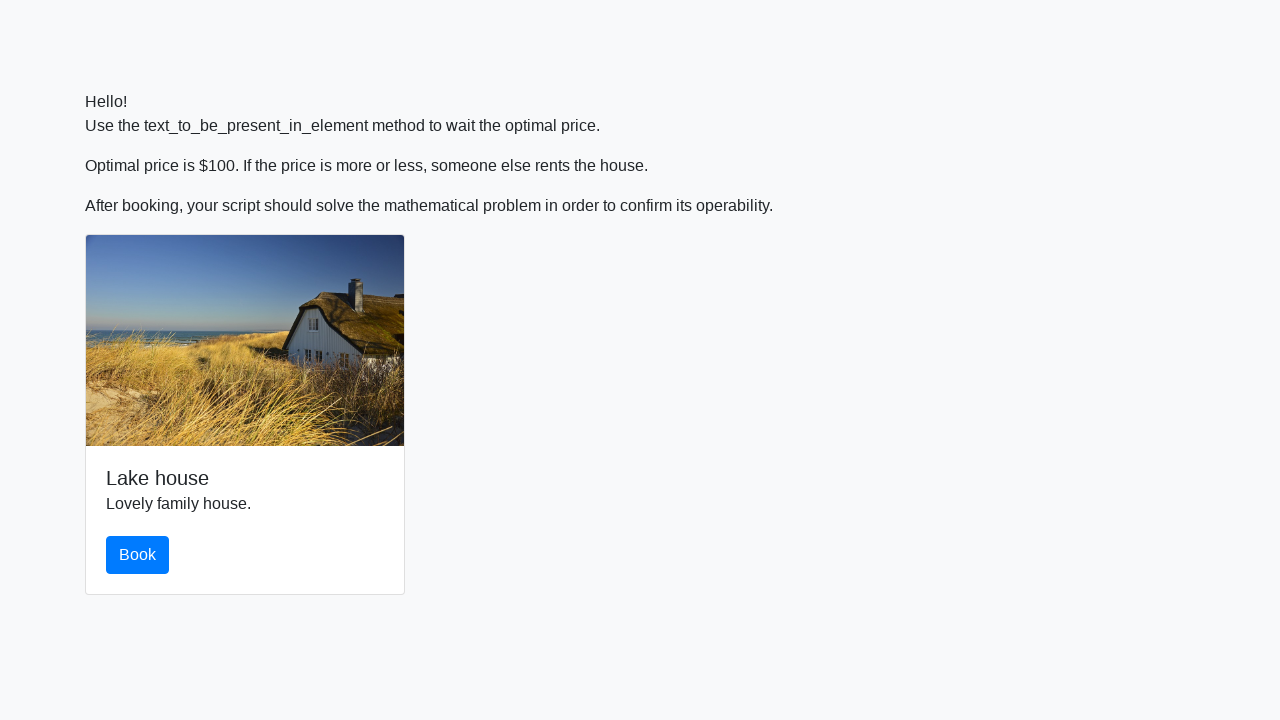

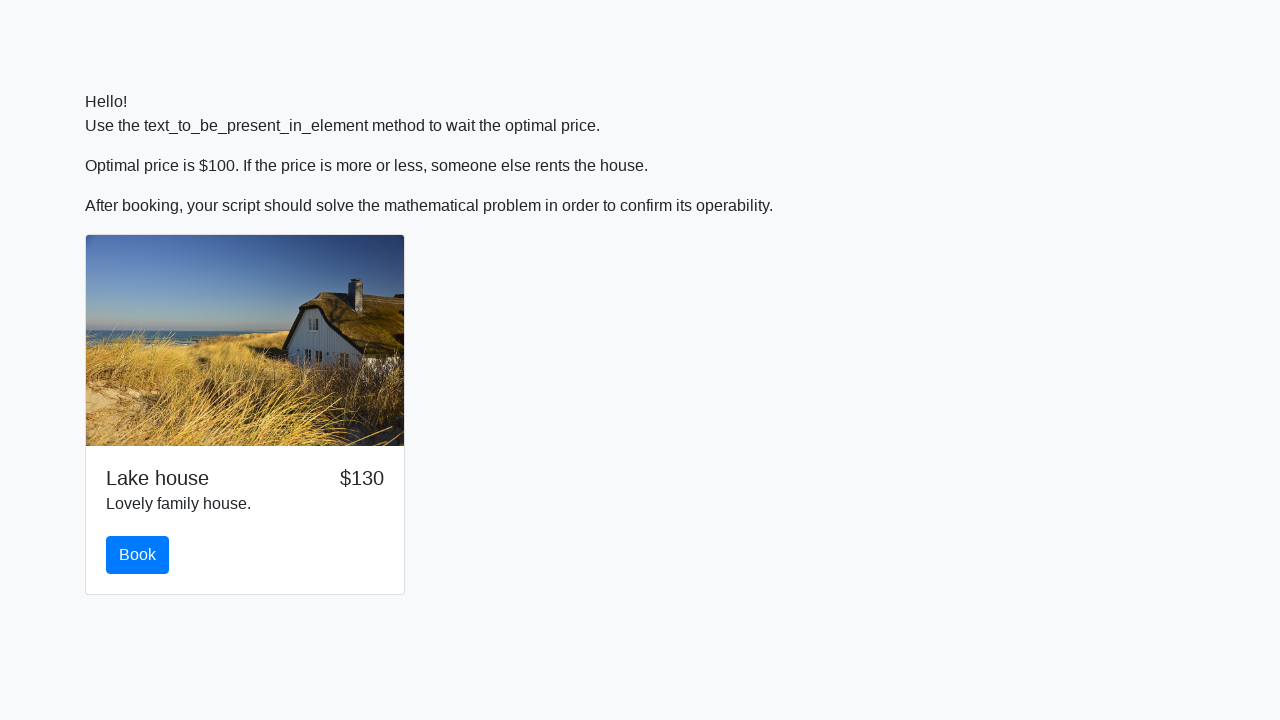